Tests date picker by opening it, navigating to next month using arrows, and selecting the 24th day.

Starting URL: https://demoqa.com/date-picker

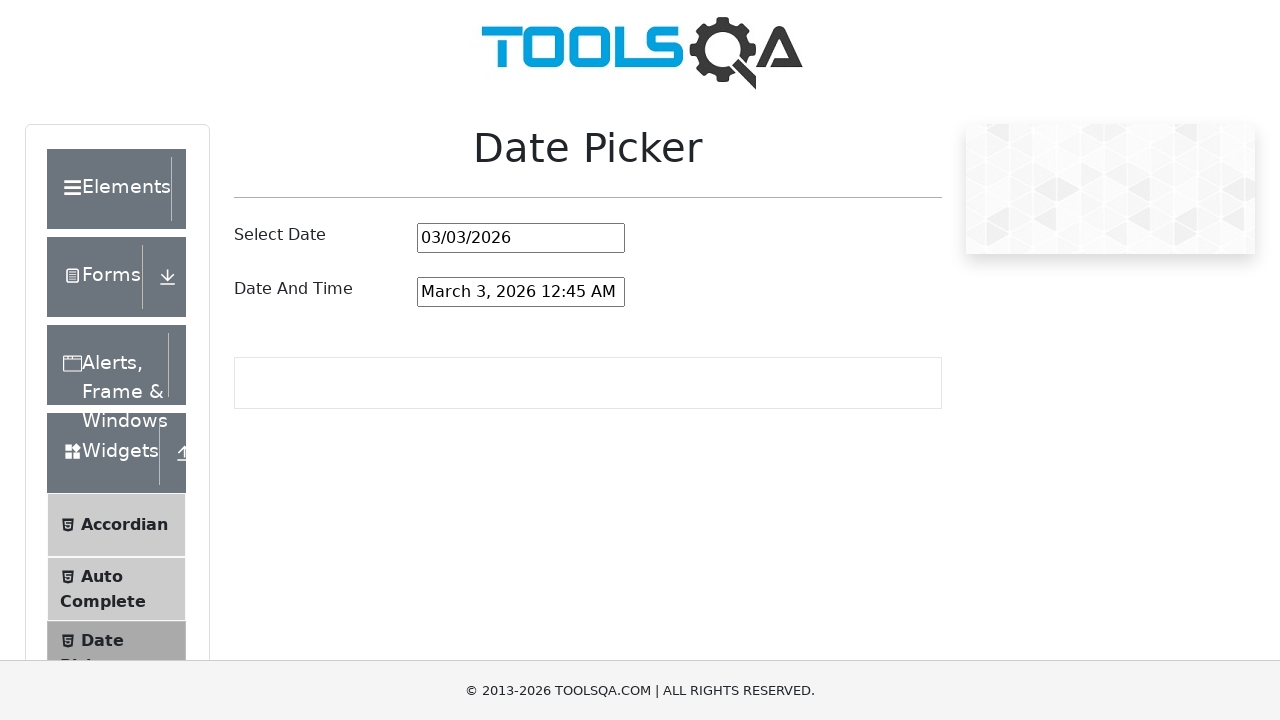

Clicked date input to open date picker at (521, 238) on #datePickerMonthYearInput
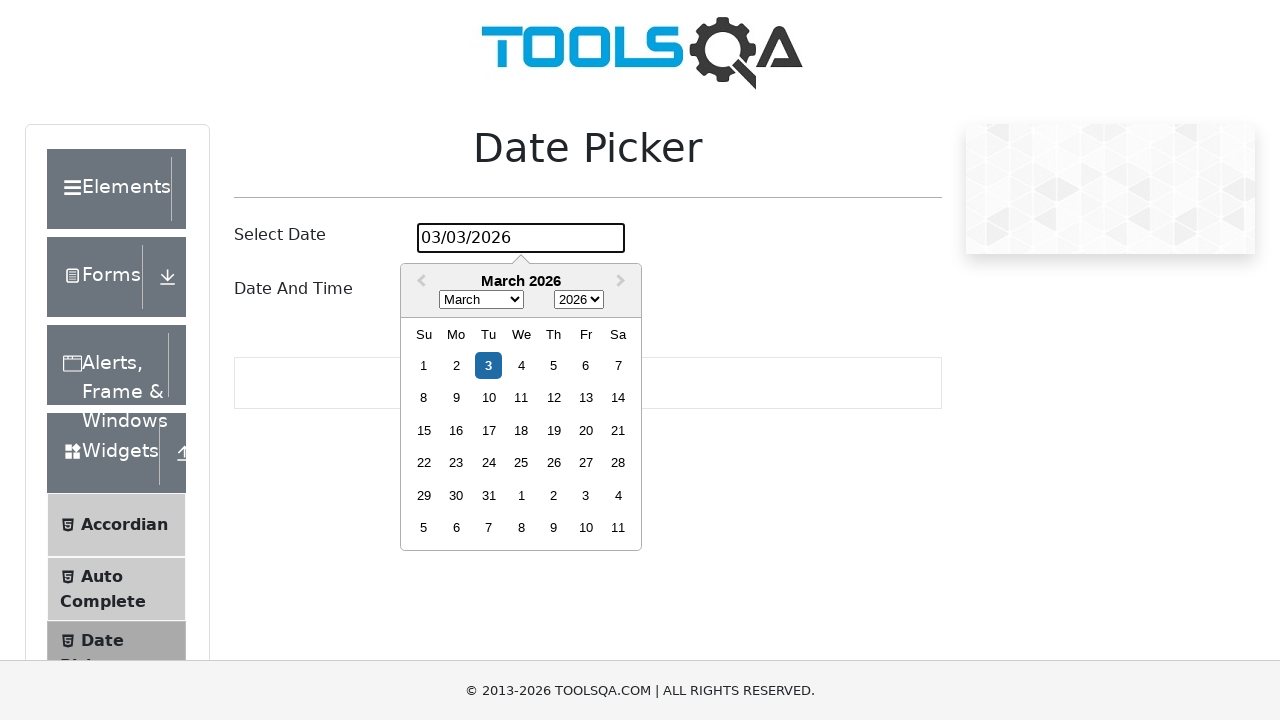

Clicked next month navigation arrow to advance calendar at (623, 282) on .react-datepicker__navigation--next
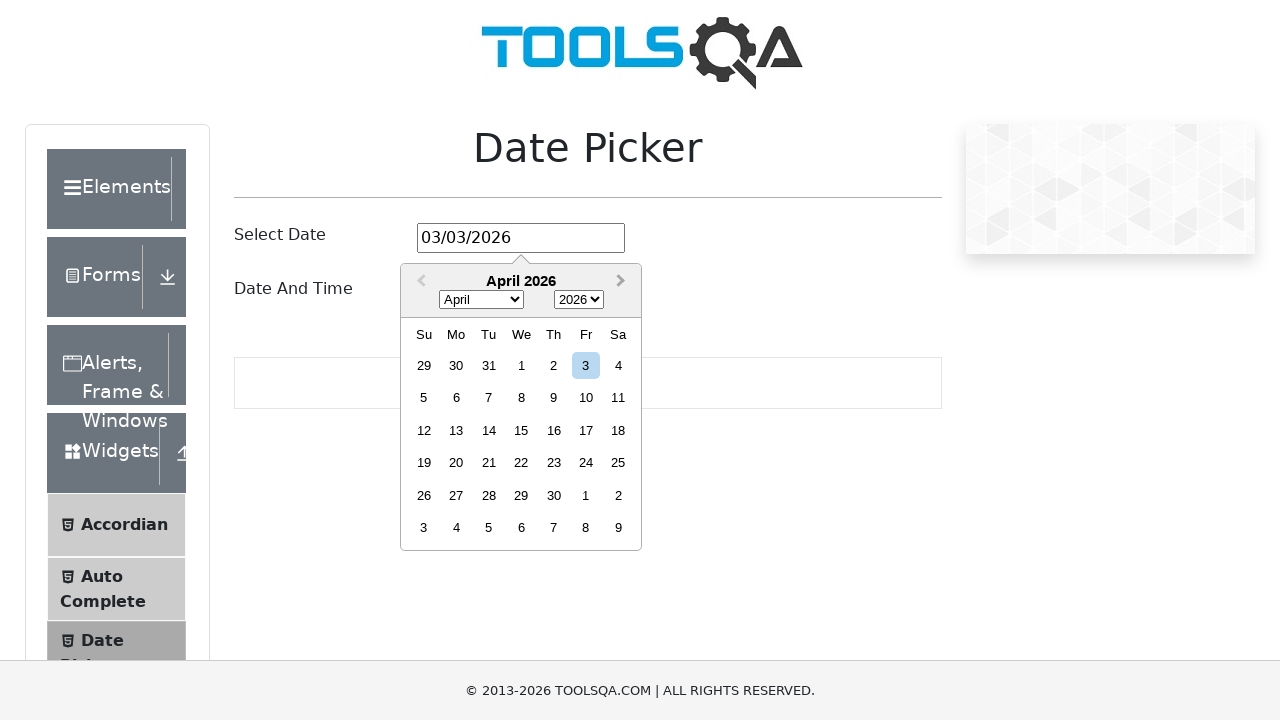

Selected the 24th day from the date picker at (586, 463) on .react-datepicker__day--024
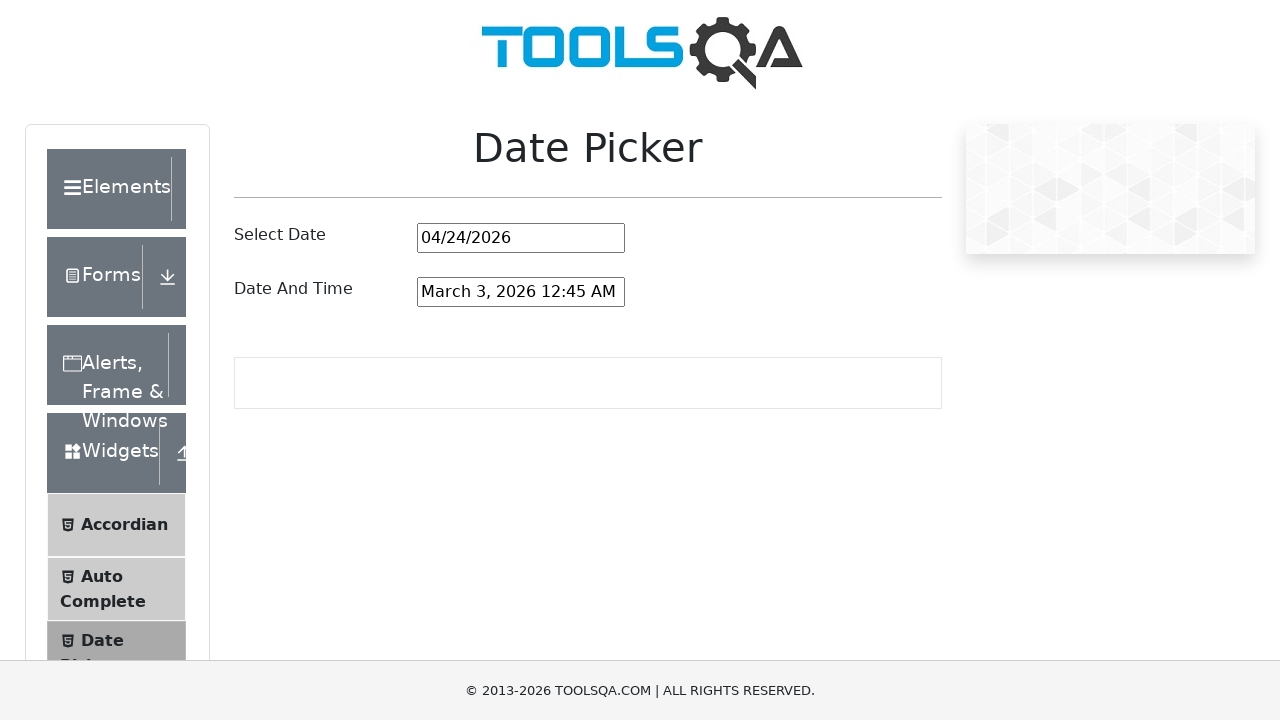

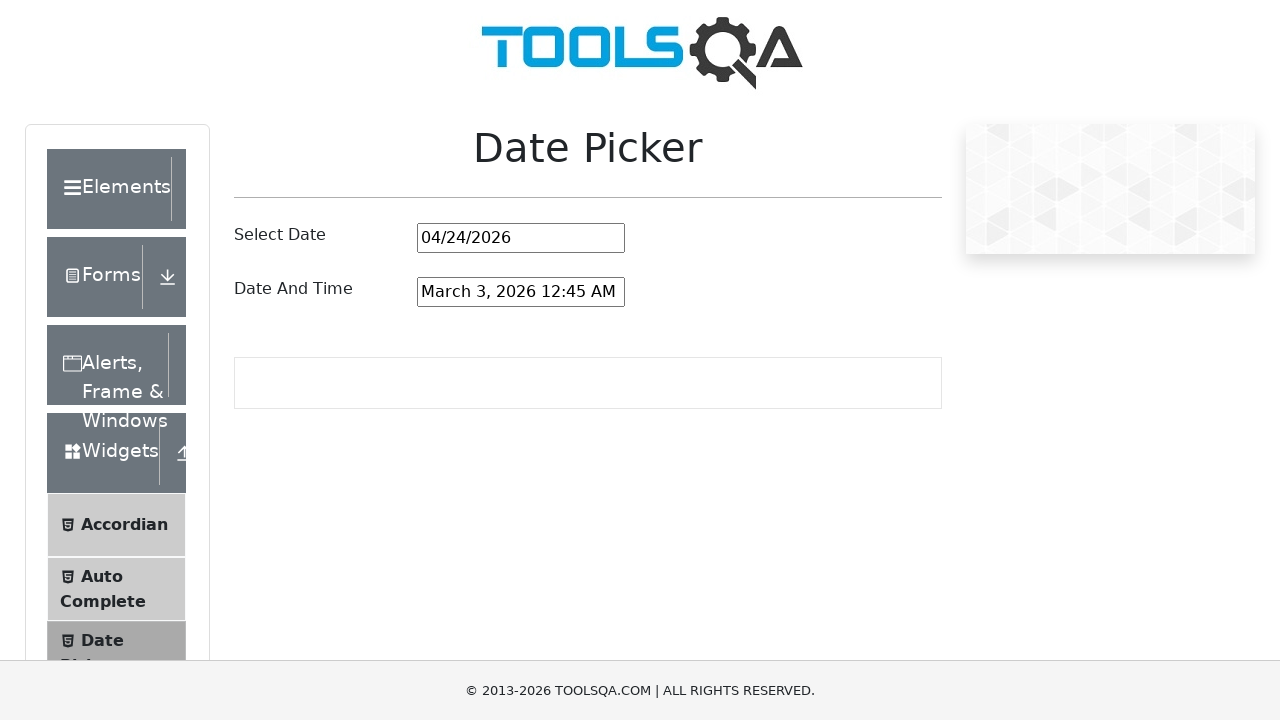